Tests selecting and deselecting form elements by clicking a radio button and toggling a checkbox

Starting URL: https://automationfc.github.io/basic-form/index.html

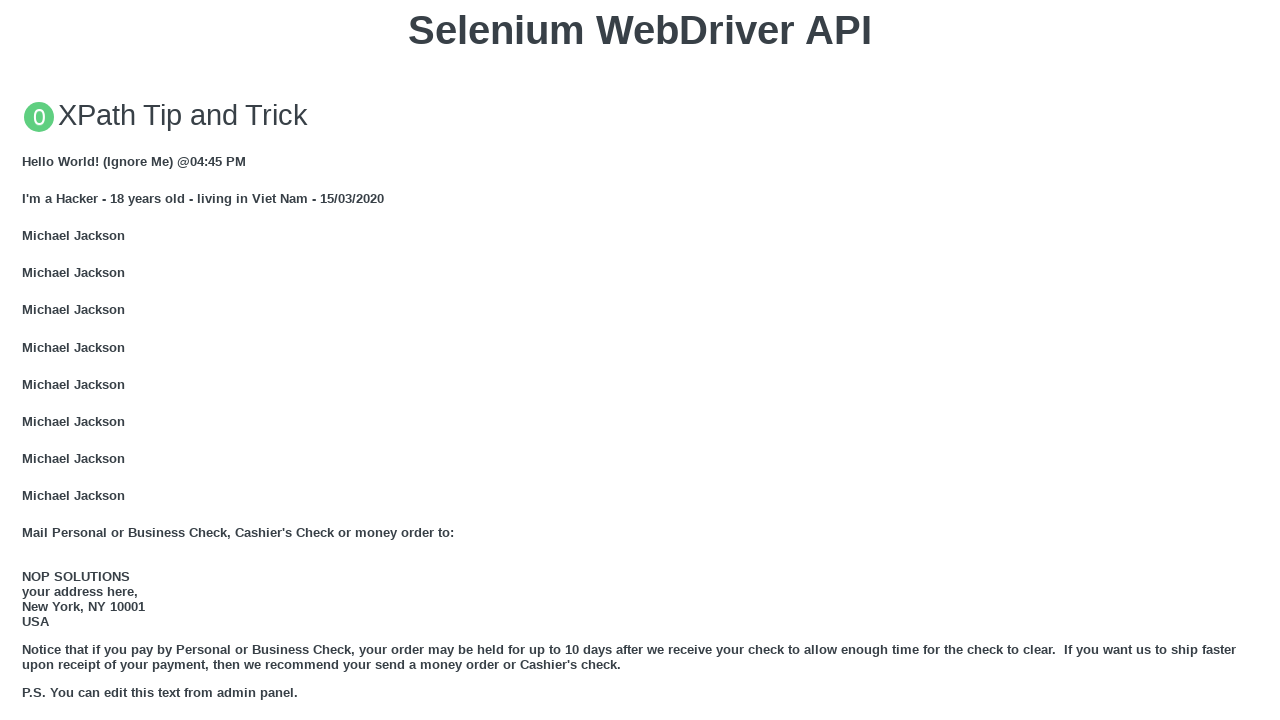

Clicked Under 18 radio button at (28, 360) on #under_18
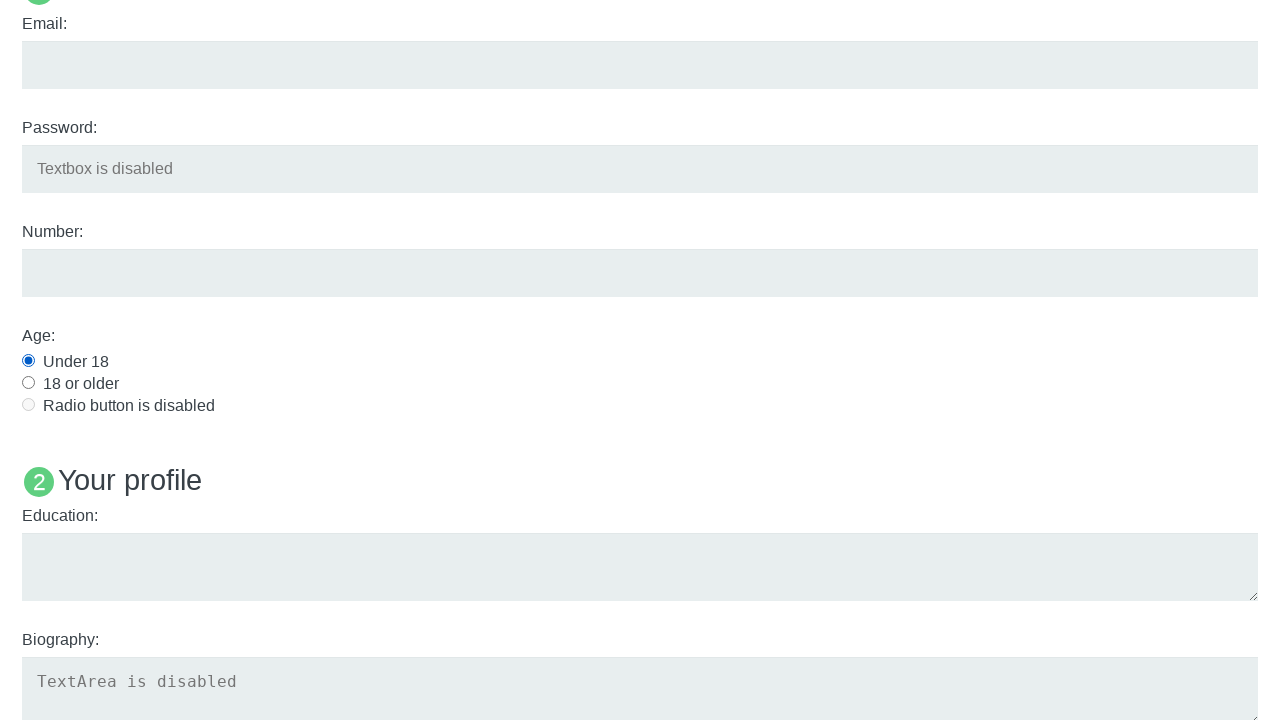

Clicked Java checkbox to select it at (28, 361) on #java
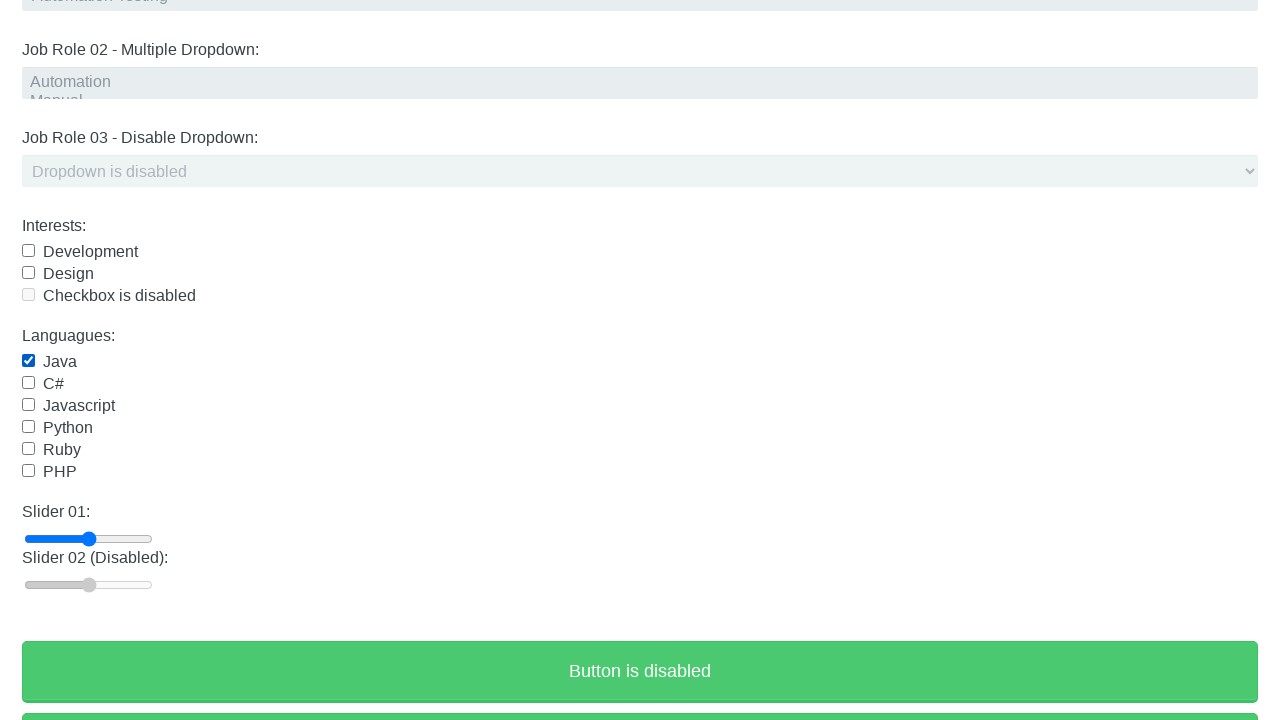

Clicked Java checkbox again to deselect it at (28, 361) on #java
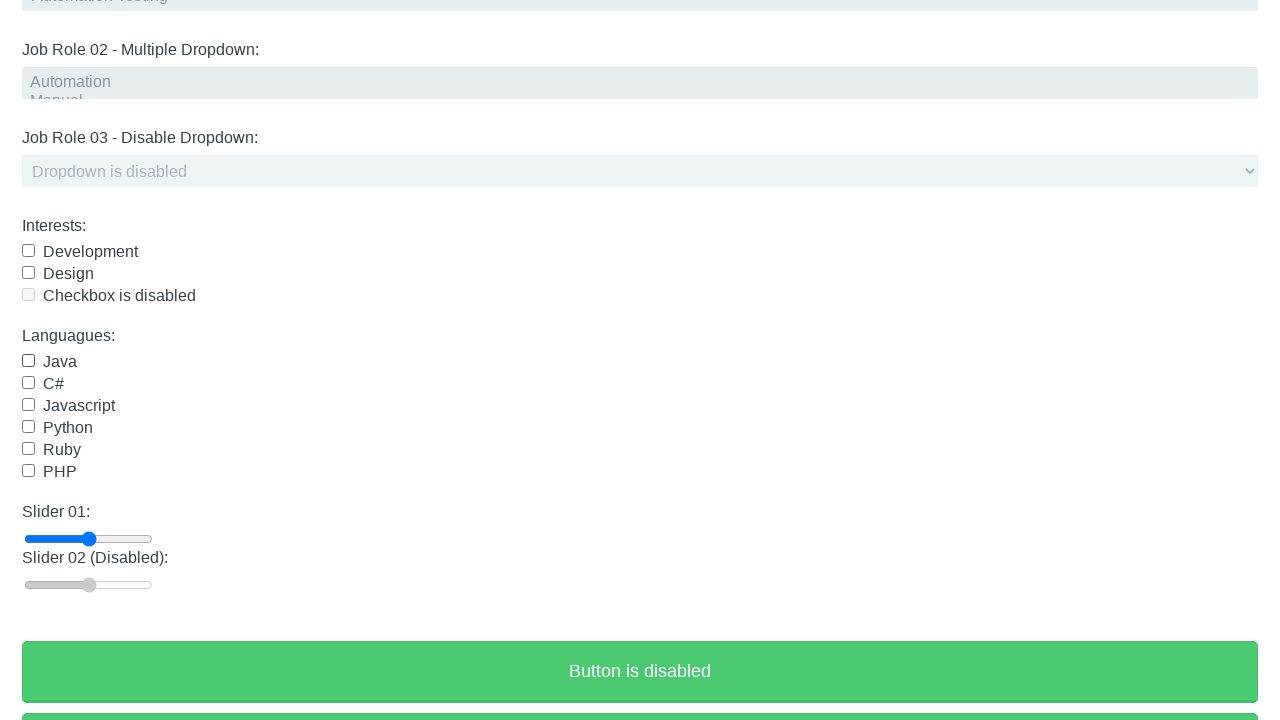

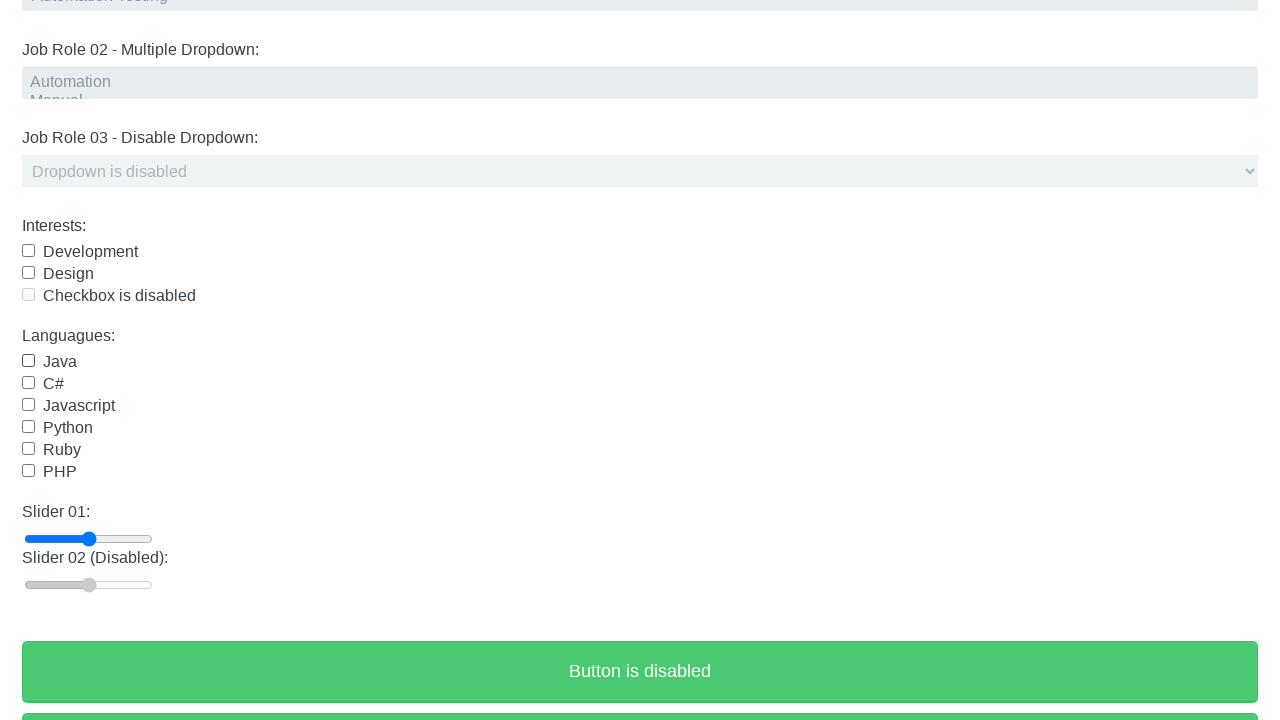